Tests window handling functionality by opening a new window, switching between parent and child windows, and extracting text from both

Starting URL: https://the-internet.herokuapp.com/

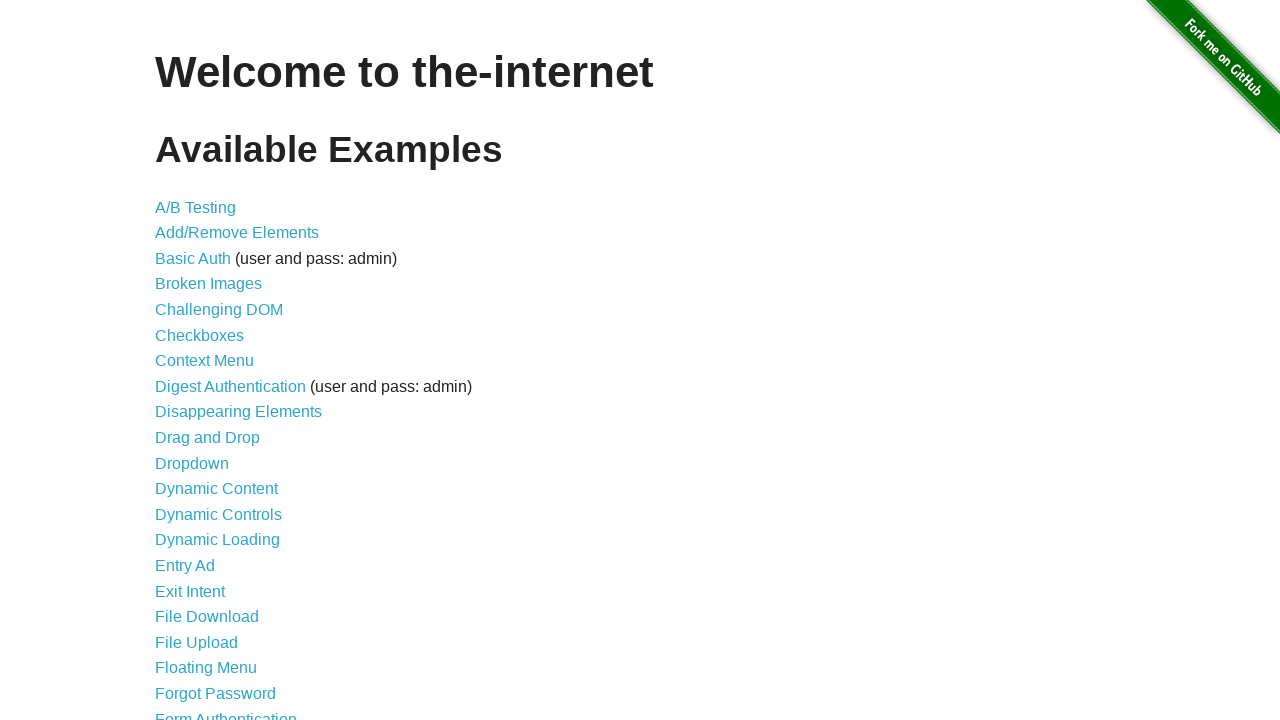

Clicked on the Windows link at (218, 369) on a[href='/windows']
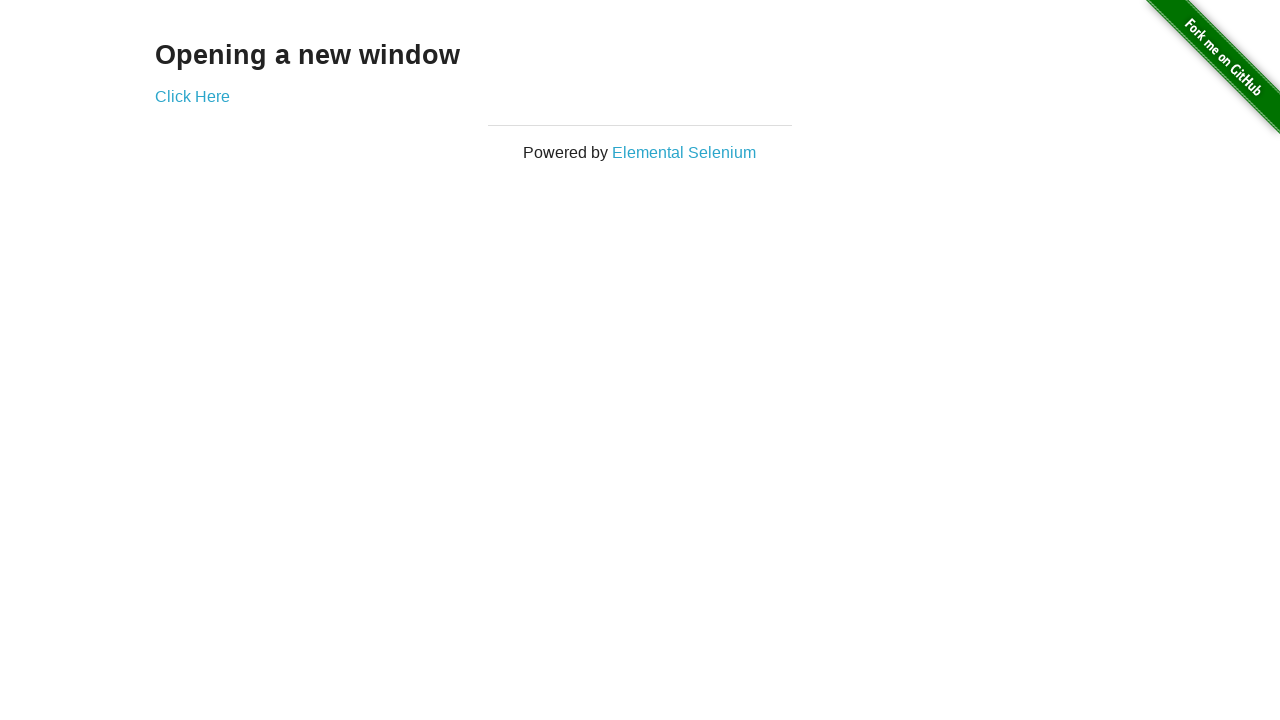

Opened a new window at (192, 96) on a[href='/windows/new']
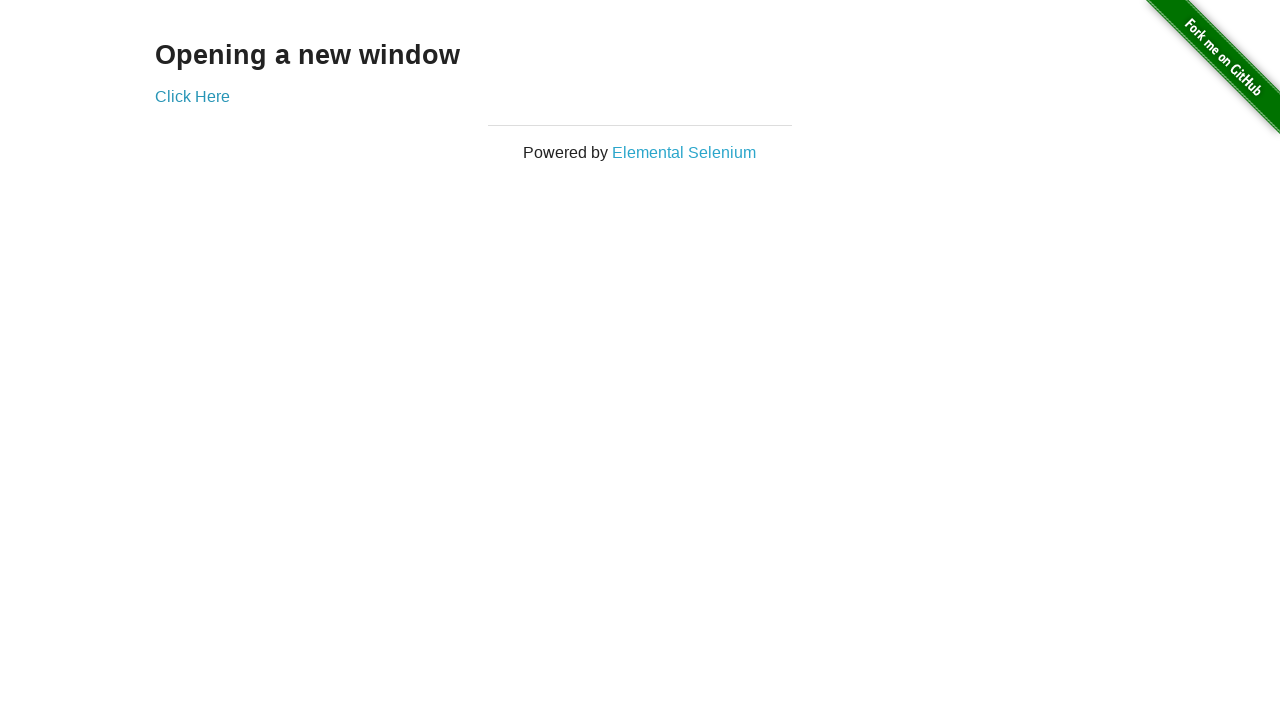

Extracted text from new window: New Window
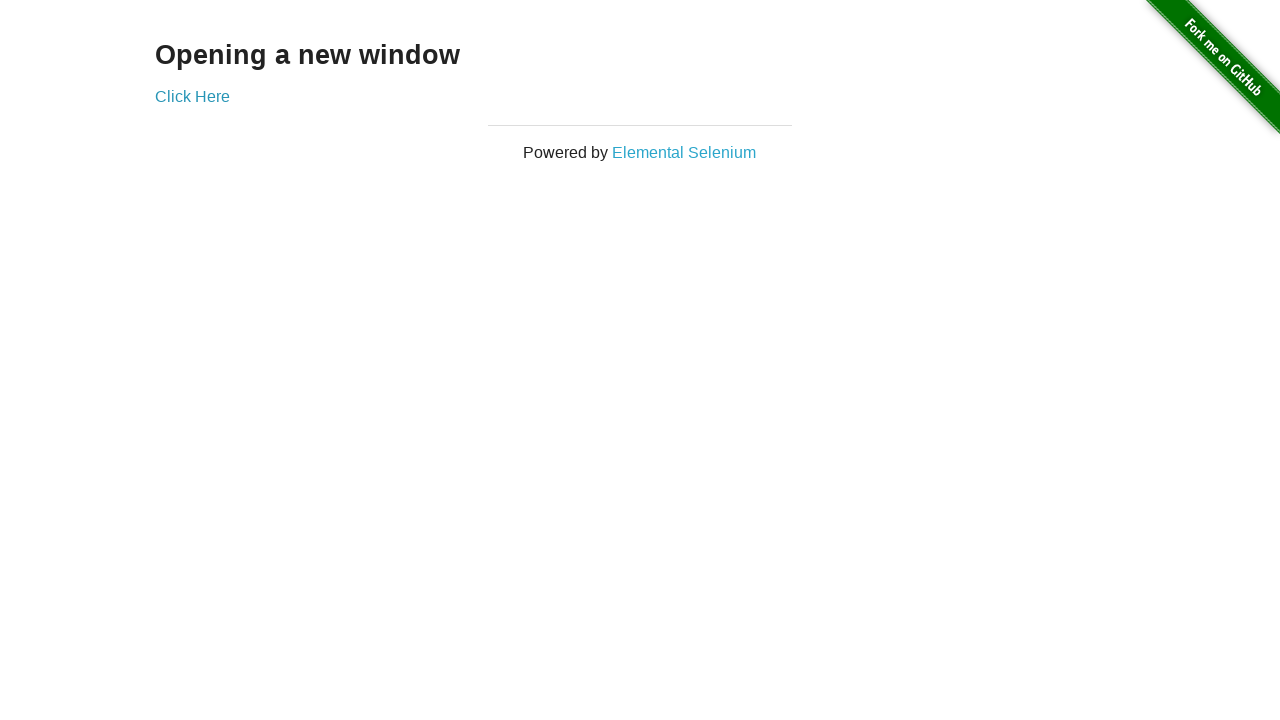

Extracted text from original window: Opening a new window
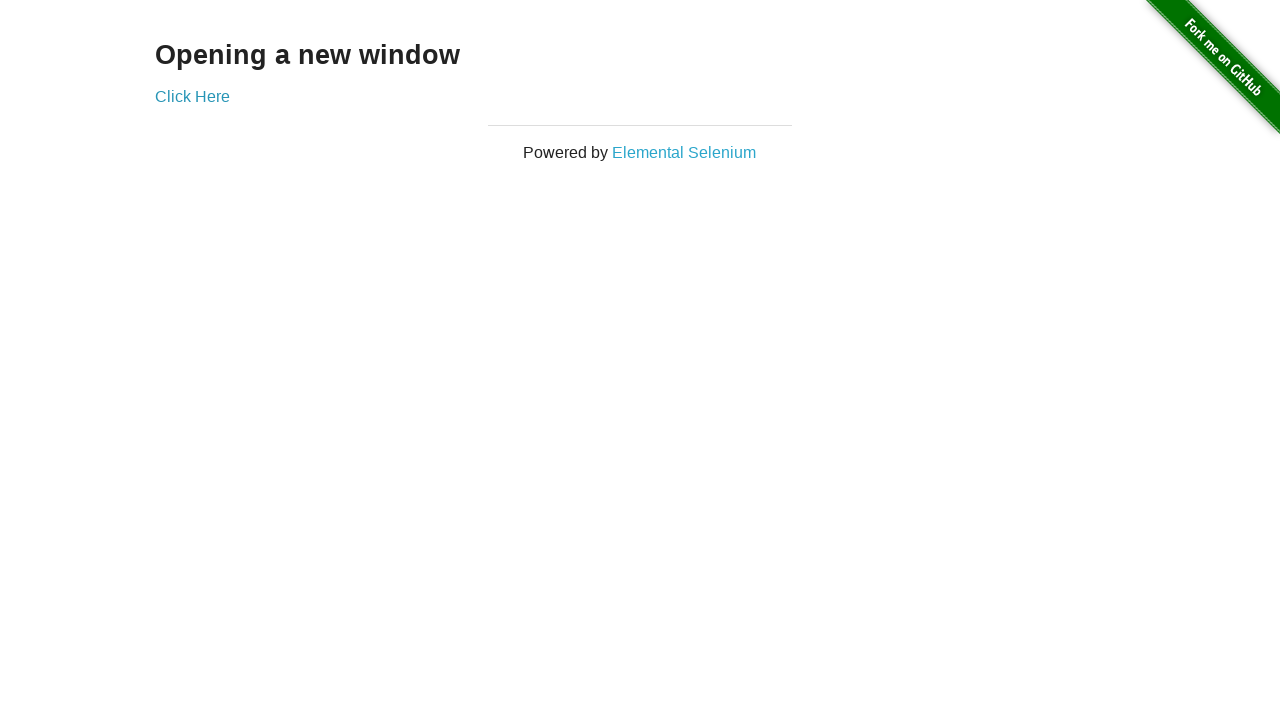

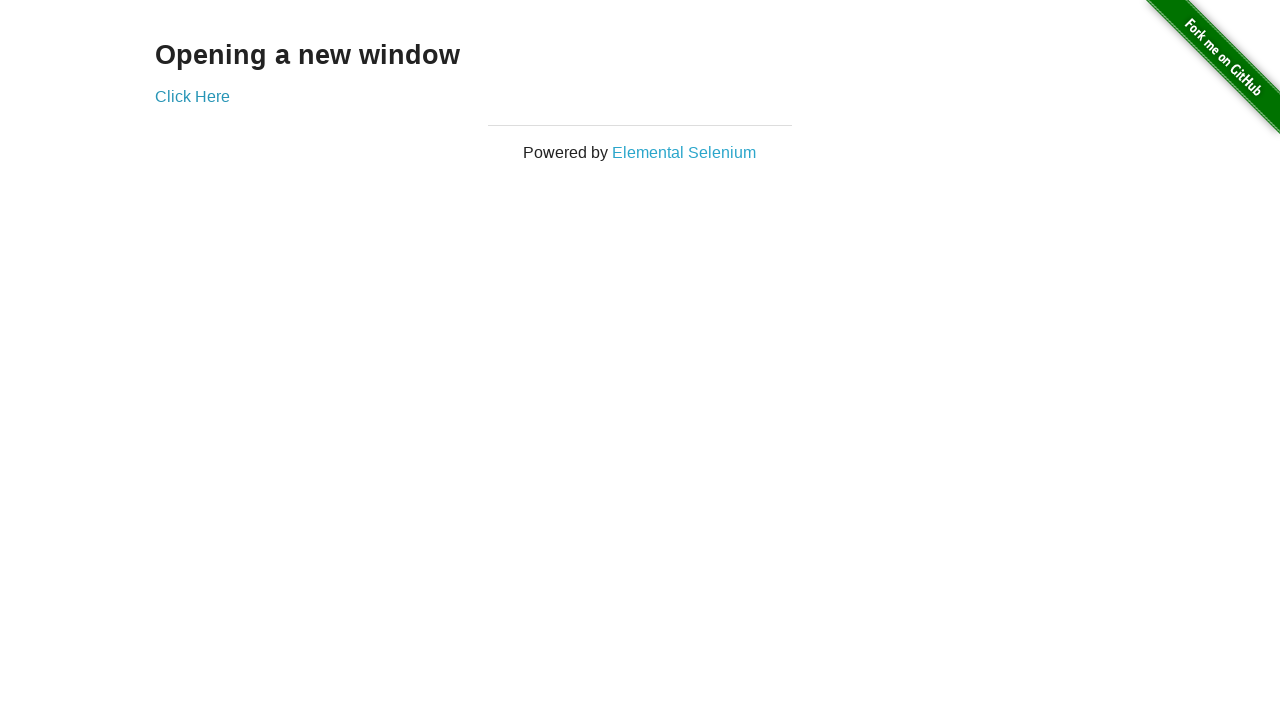